Tests navigation through the Browse Languages menu by clicking on ABC menu, then clicking on the Z submenu item, and verifying the page displays "Category Z" heading.

Starting URL: https://www.99-bottles-of-beer.net/

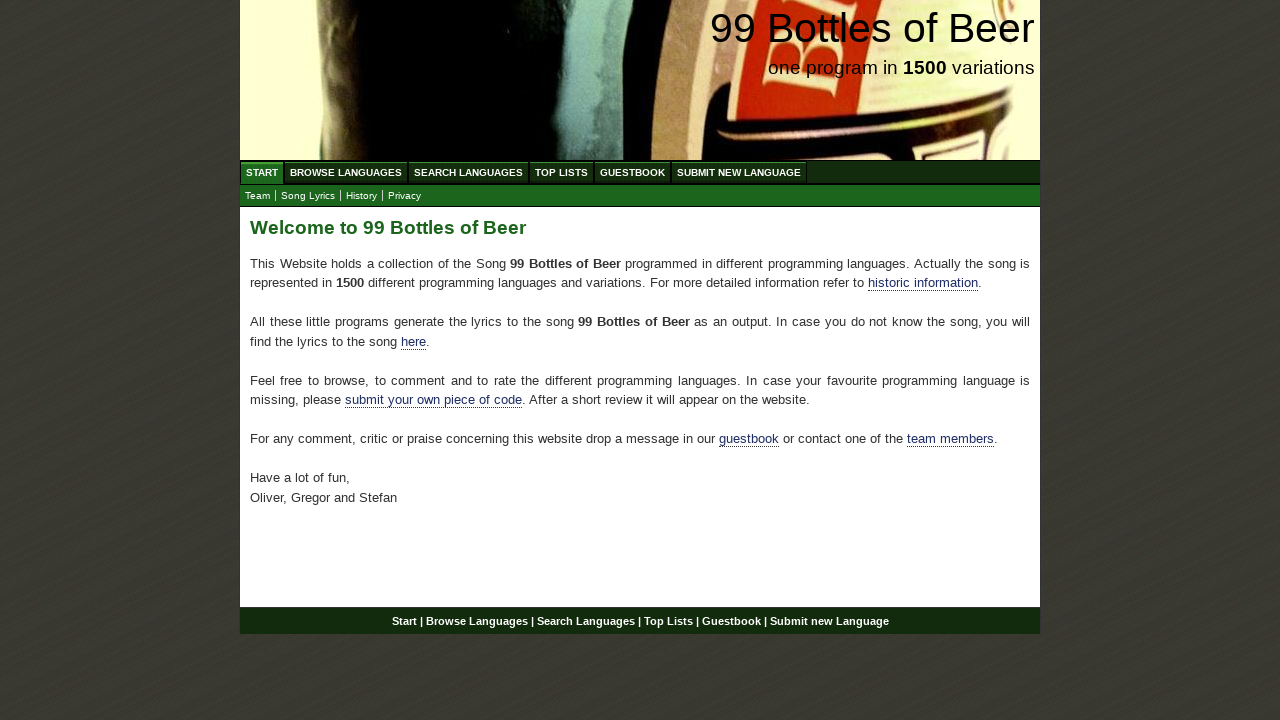

Clicked on Browse Languages ABC menu at (346, 172) on xpath=//div[@id='navigation']/ul[@id='menu']/li/a[@href='/abc.html']
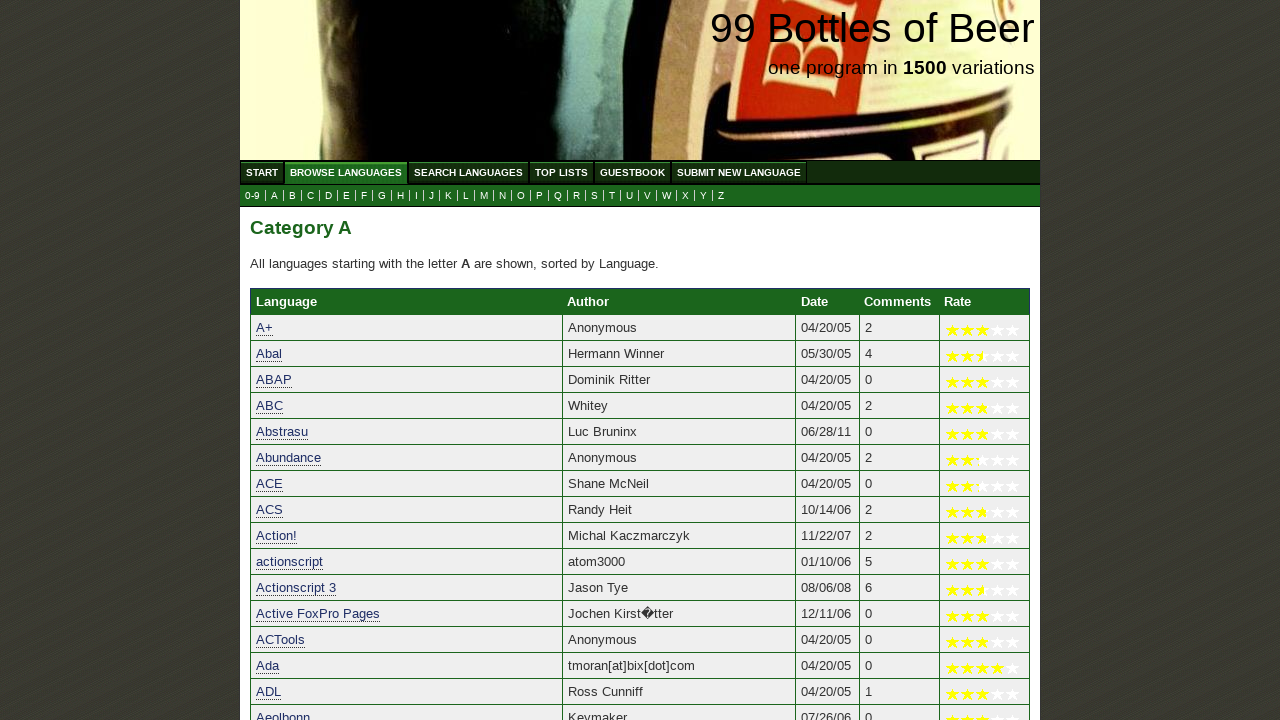

Clicked on Z submenu item at (721, 196) on xpath=//div[@id='navigation']/ul[@id='submenu']/li/a[@href='z.html']
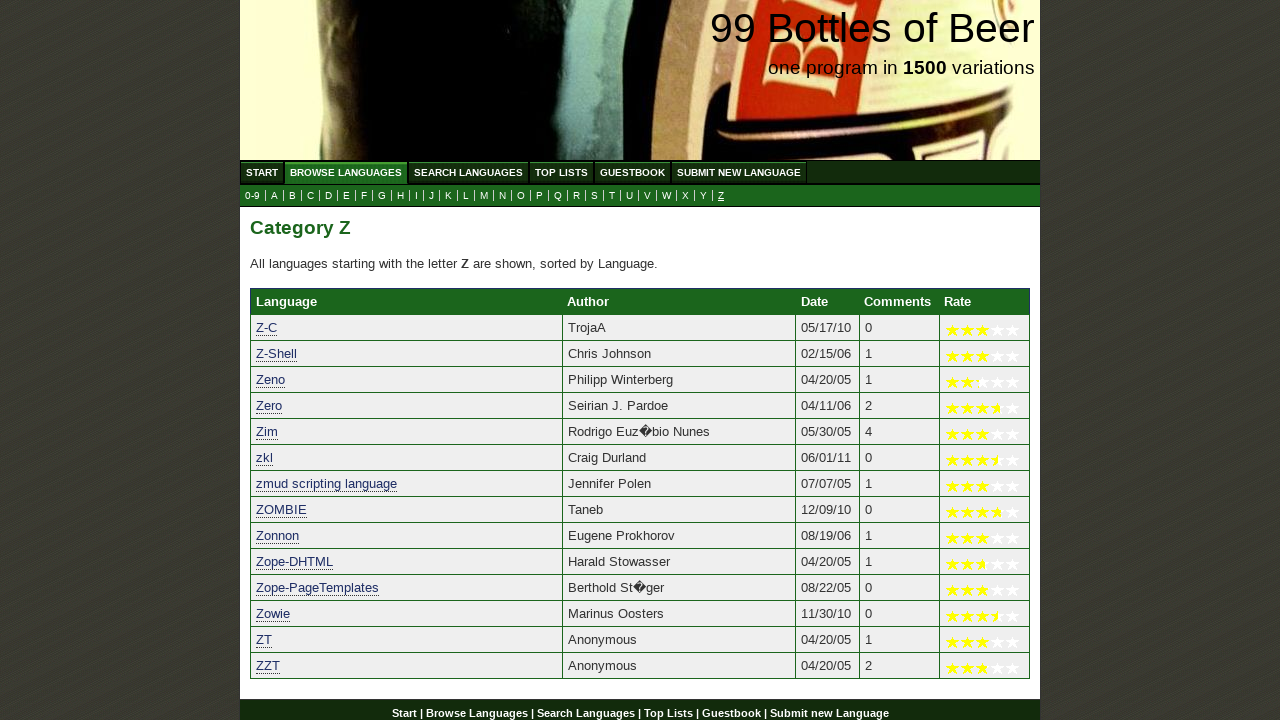

H2 heading 'Category Z' is present on the page
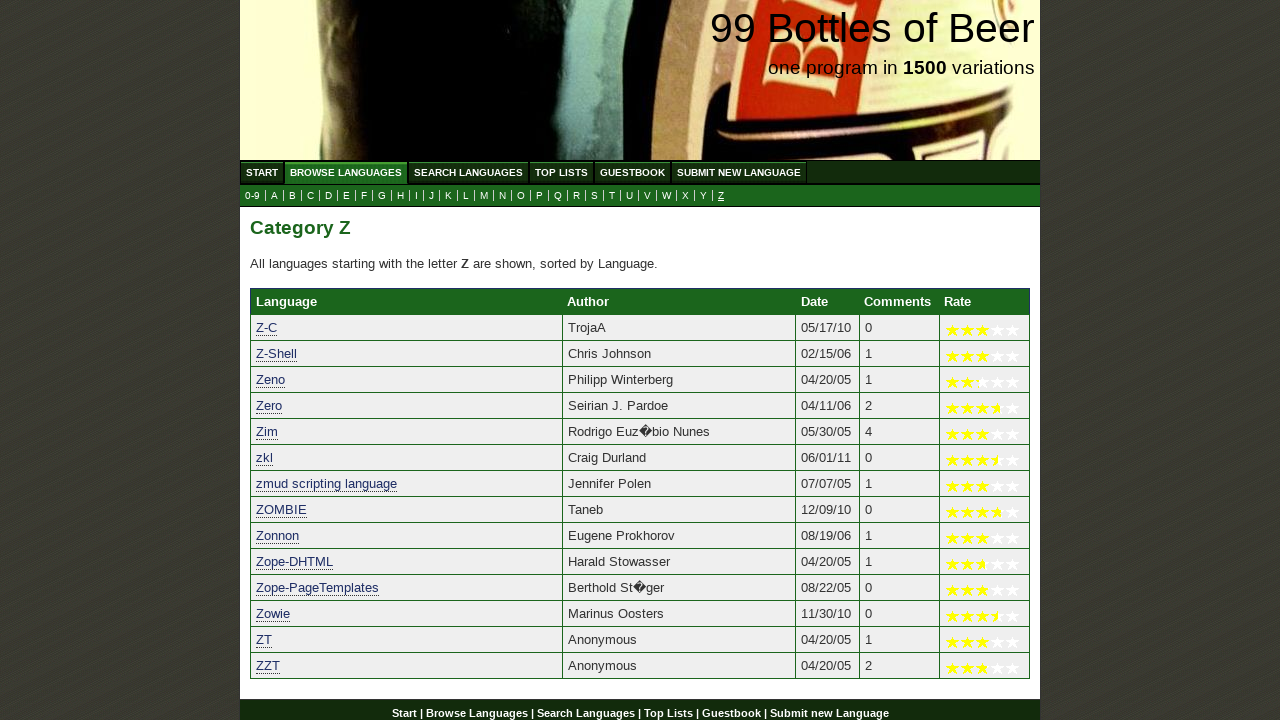

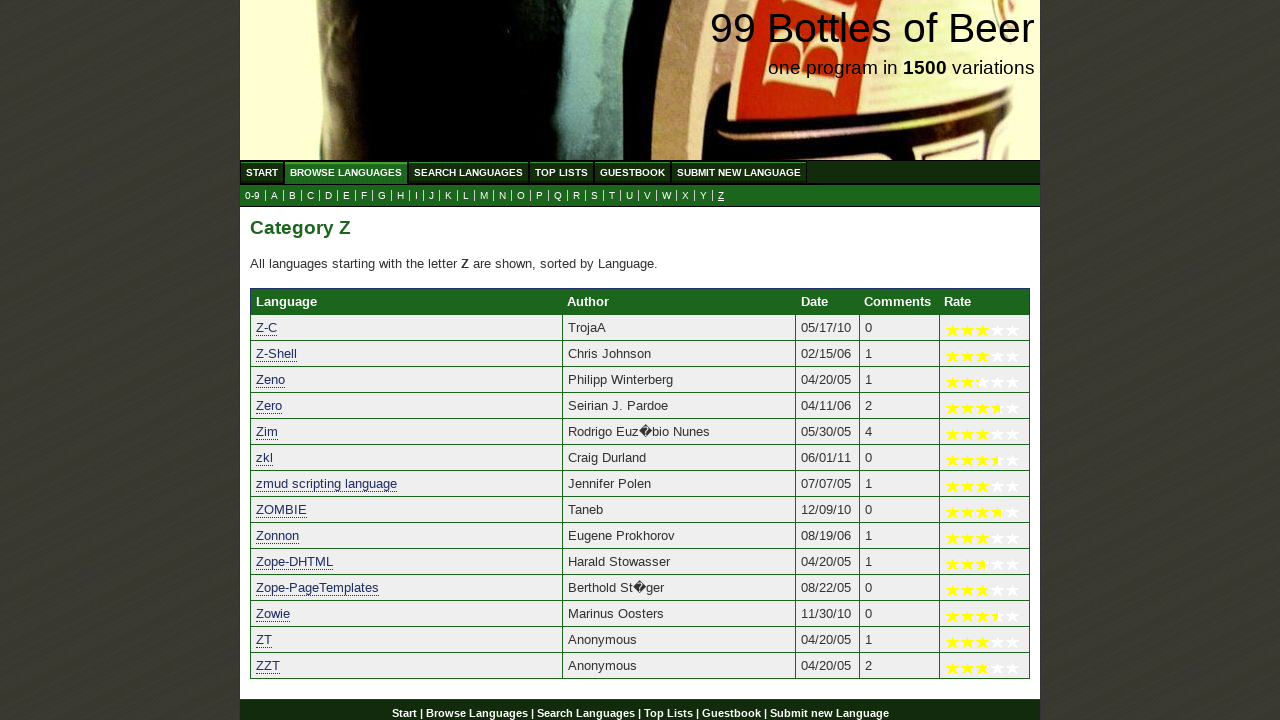